Tests different types of browser alerts (simple, confirm, and prompt) by triggering them and interacting with each type

Starting URL: http://demo.automationtesting.in/Alerts.html

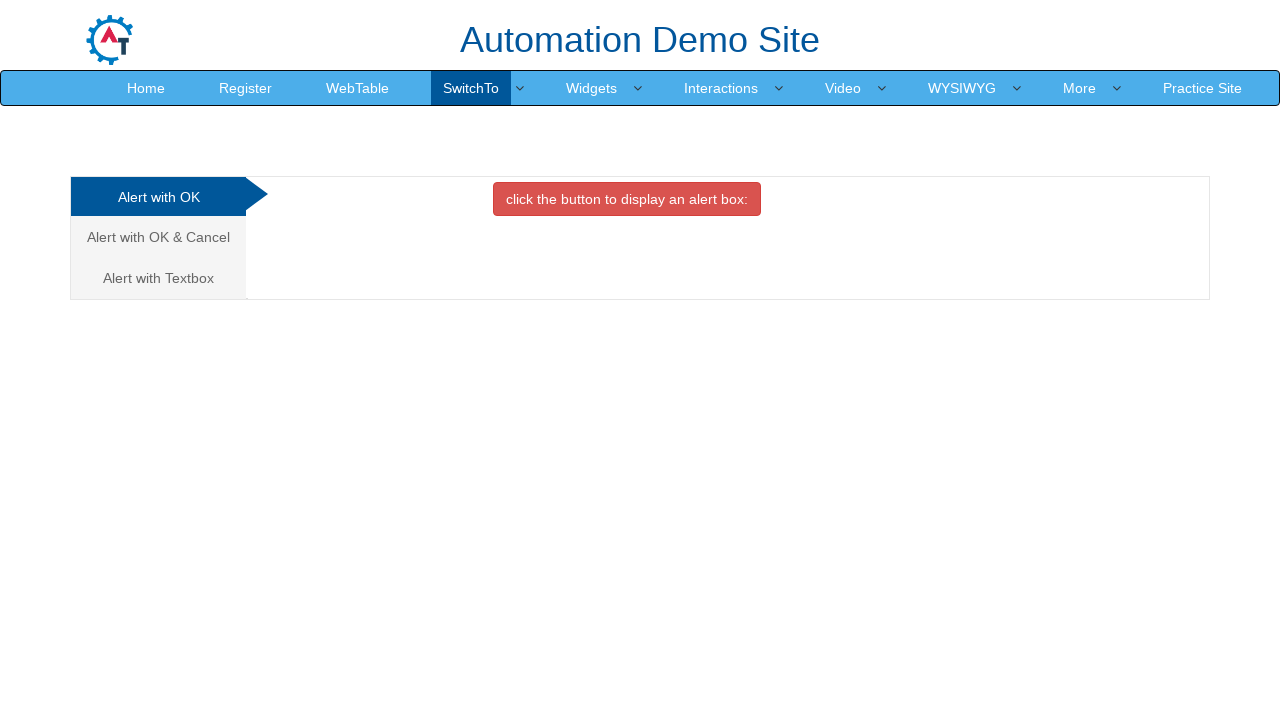

Clicked button to trigger simple alert at (627, 199) on xpath=//button[@class='btn btn-danger']
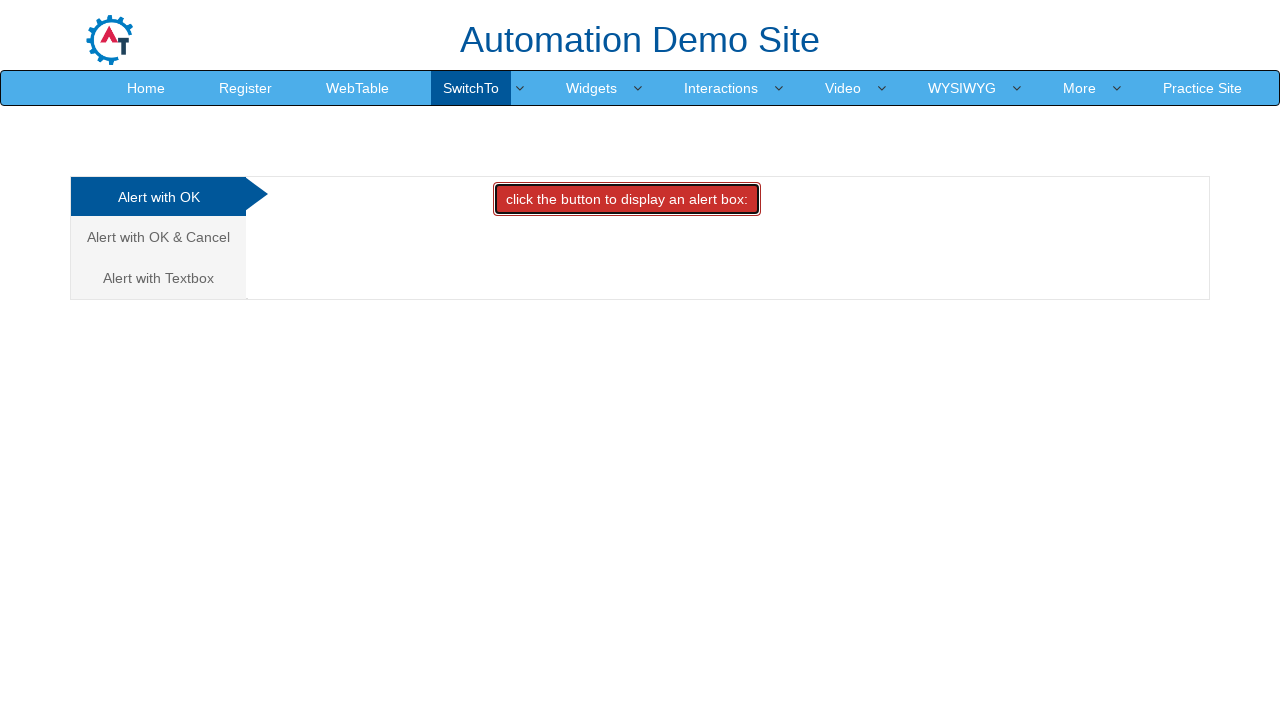

Set up handler to accept simple alert
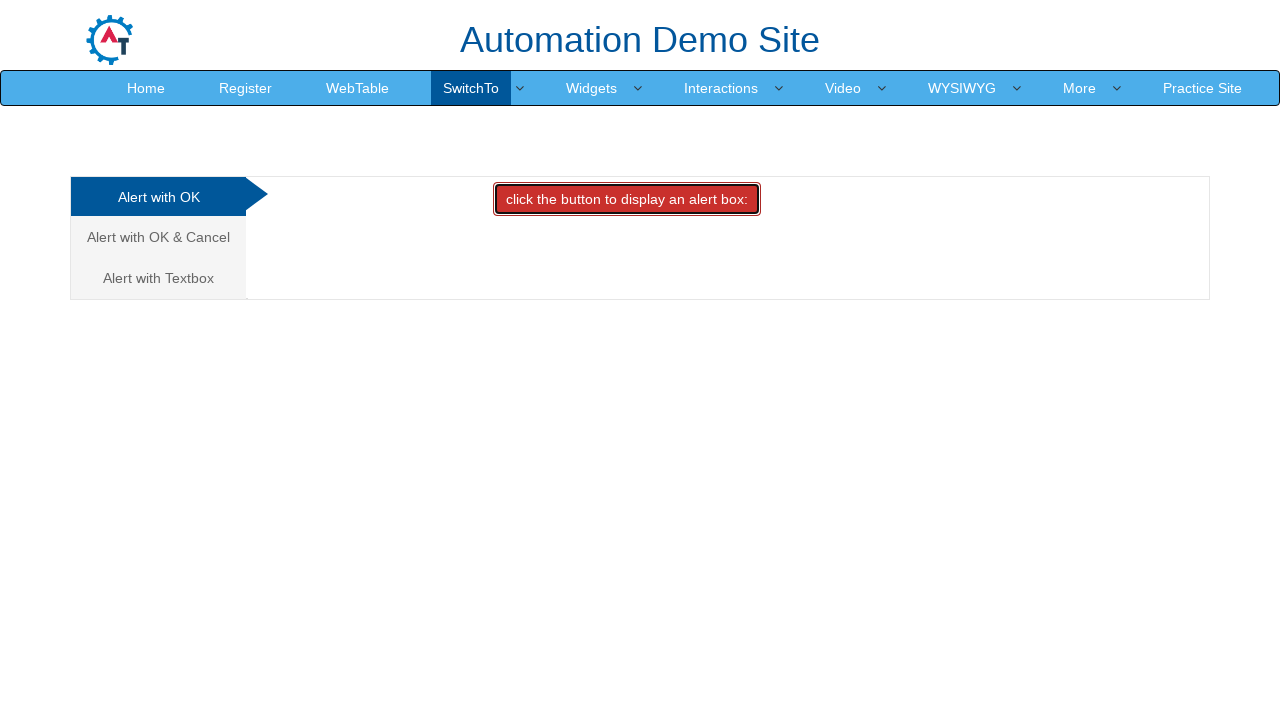

Navigated to confirm alert section at (158, 237) on xpath=//a[contains(text(),'Alert with OK & ')]
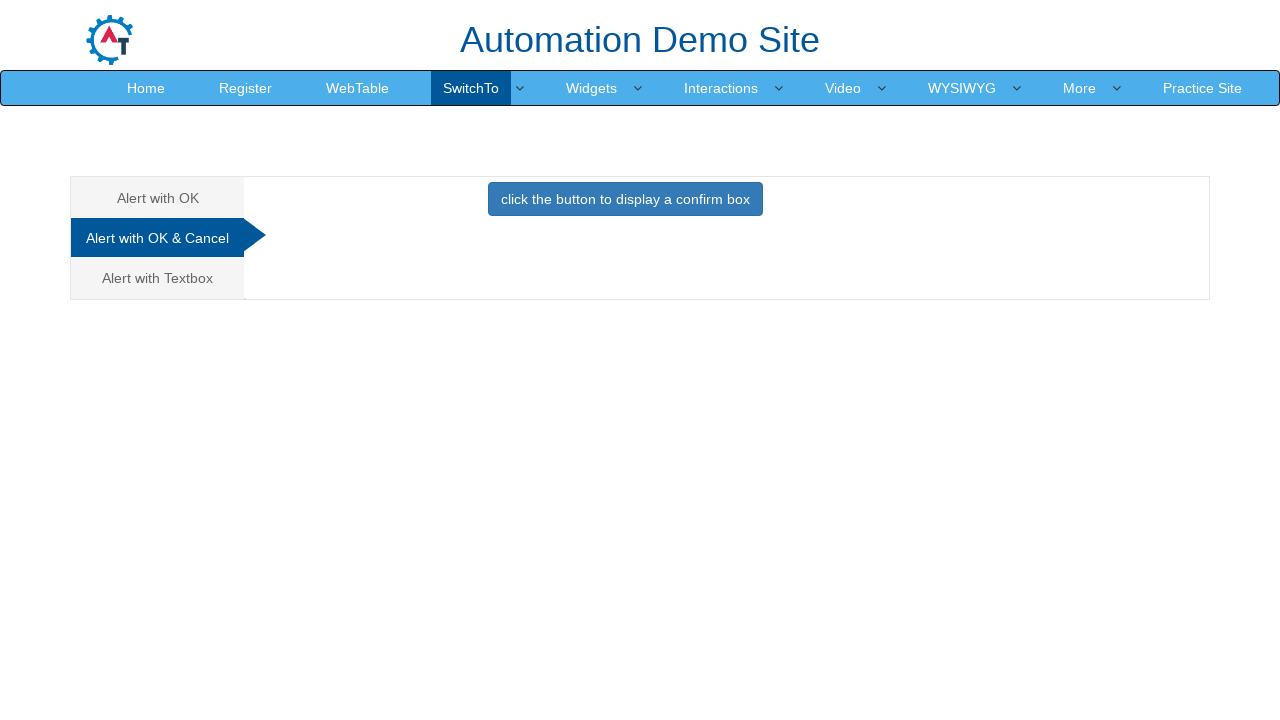

Clicked button to trigger confirm alert at (625, 199) on xpath=//button[@onclick='confirmbox()']
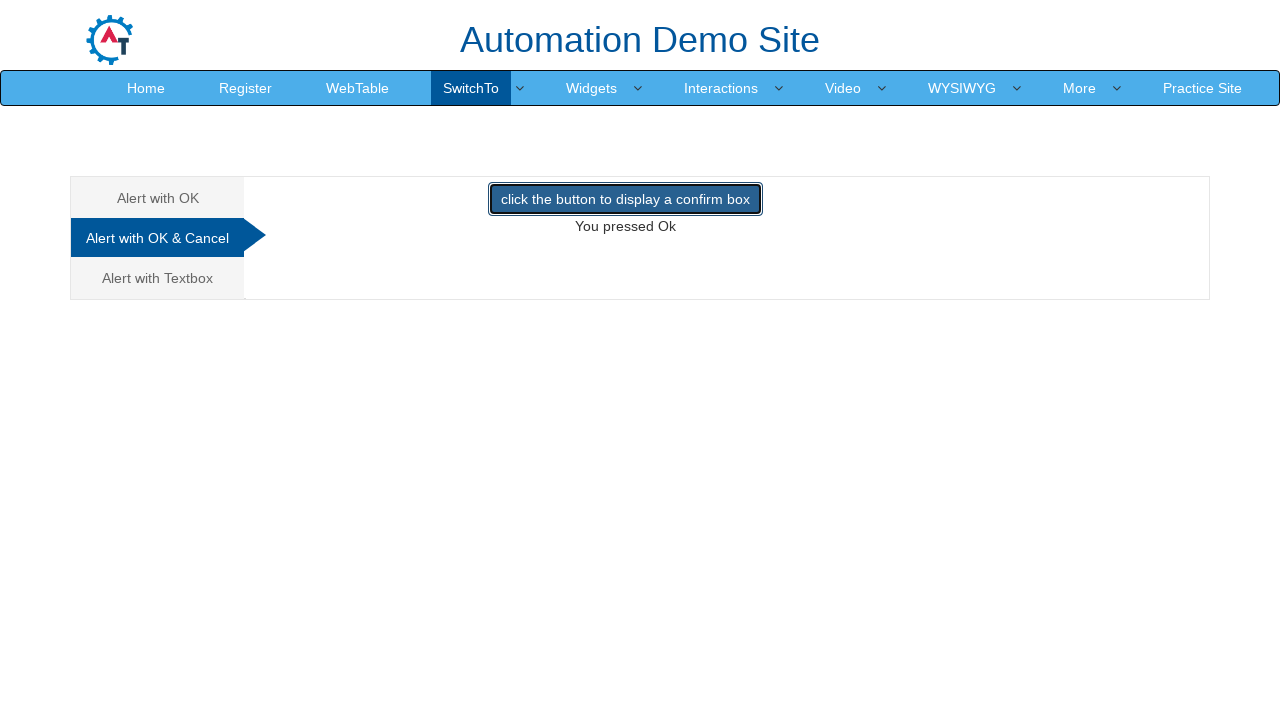

Set up handler to dismiss confirm alert
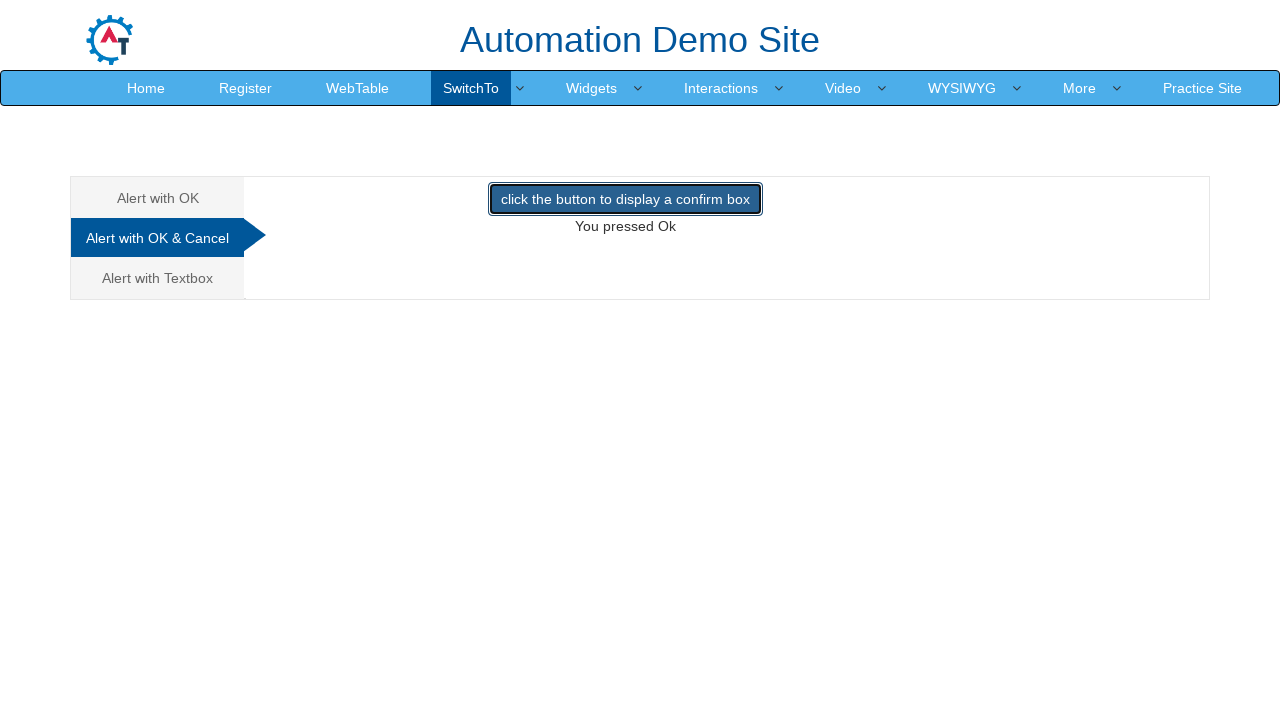

Navigated to prompt alert section at (158, 278) on xpath=//a[@href='#Textbox']
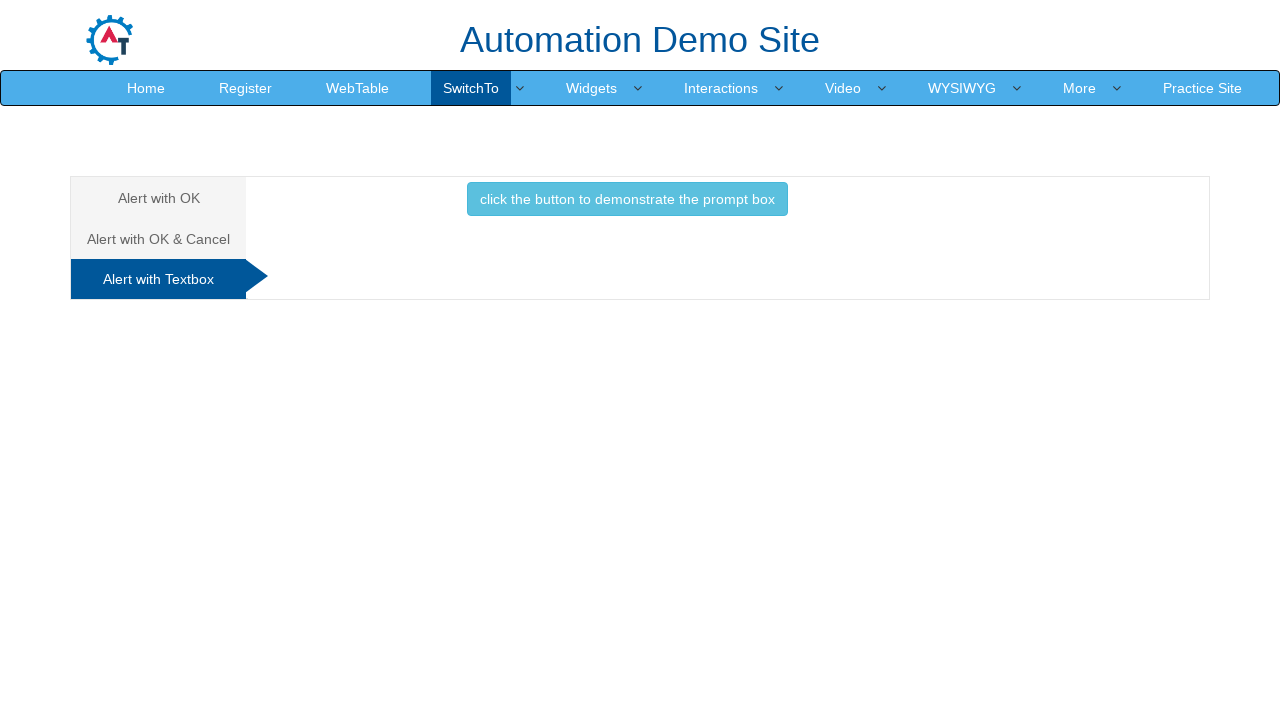

Clicked button to trigger prompt alert at (627, 199) on xpath=//button[@onclick='promptbox()']
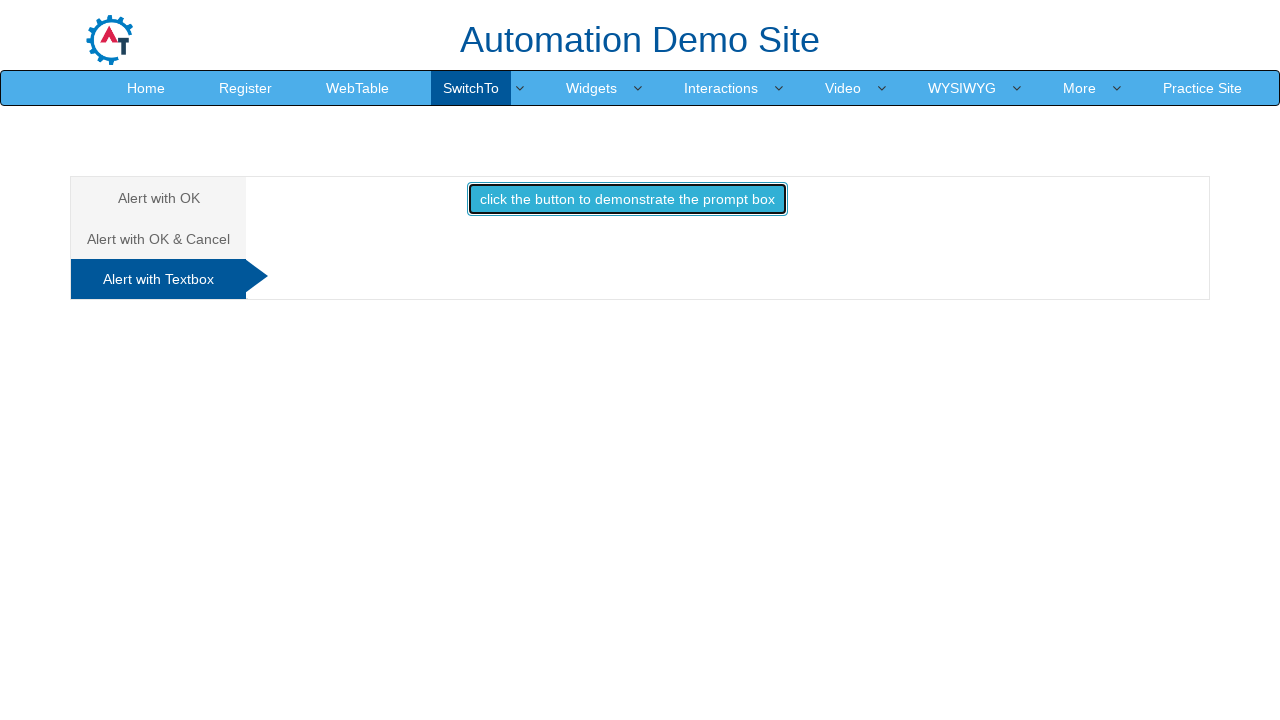

Set up handler to accept prompt alert and enter 'sakee'
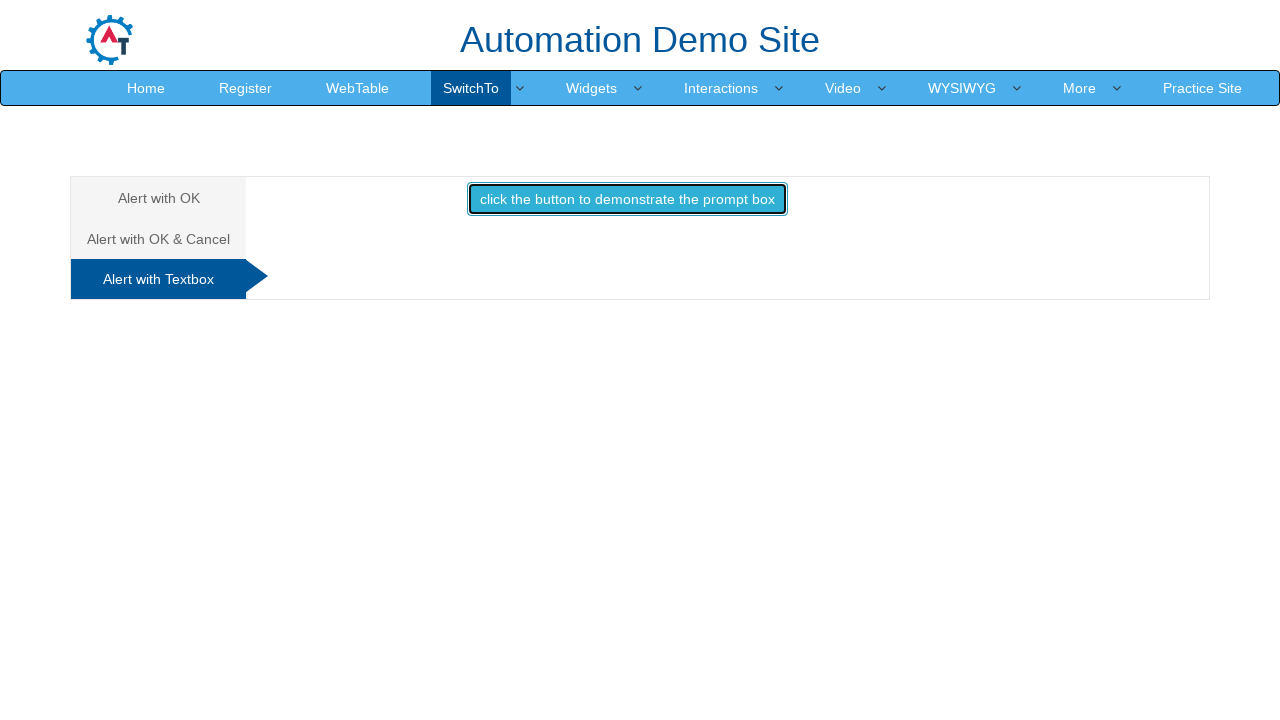

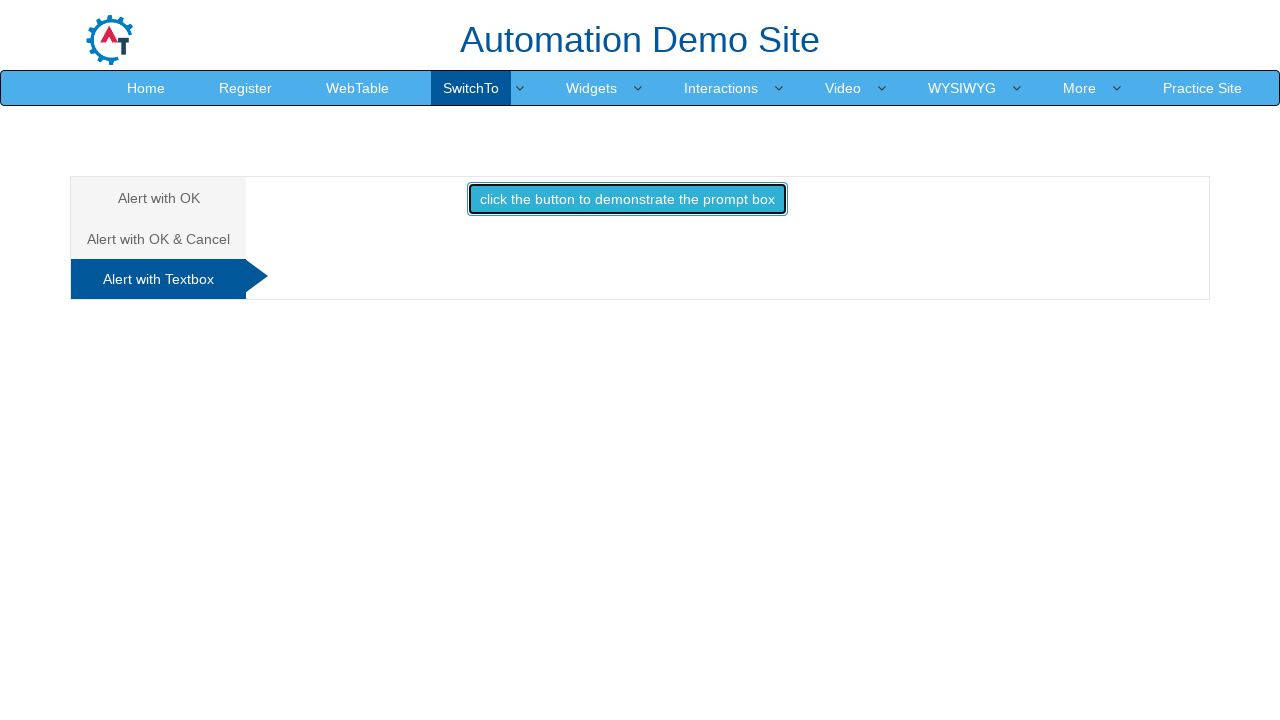